Tests dropdown selection functionality by selecting an option from a dropdown menu by index

Starting URL: https://www.rahulshettyacademy.com/AutomationPractice/

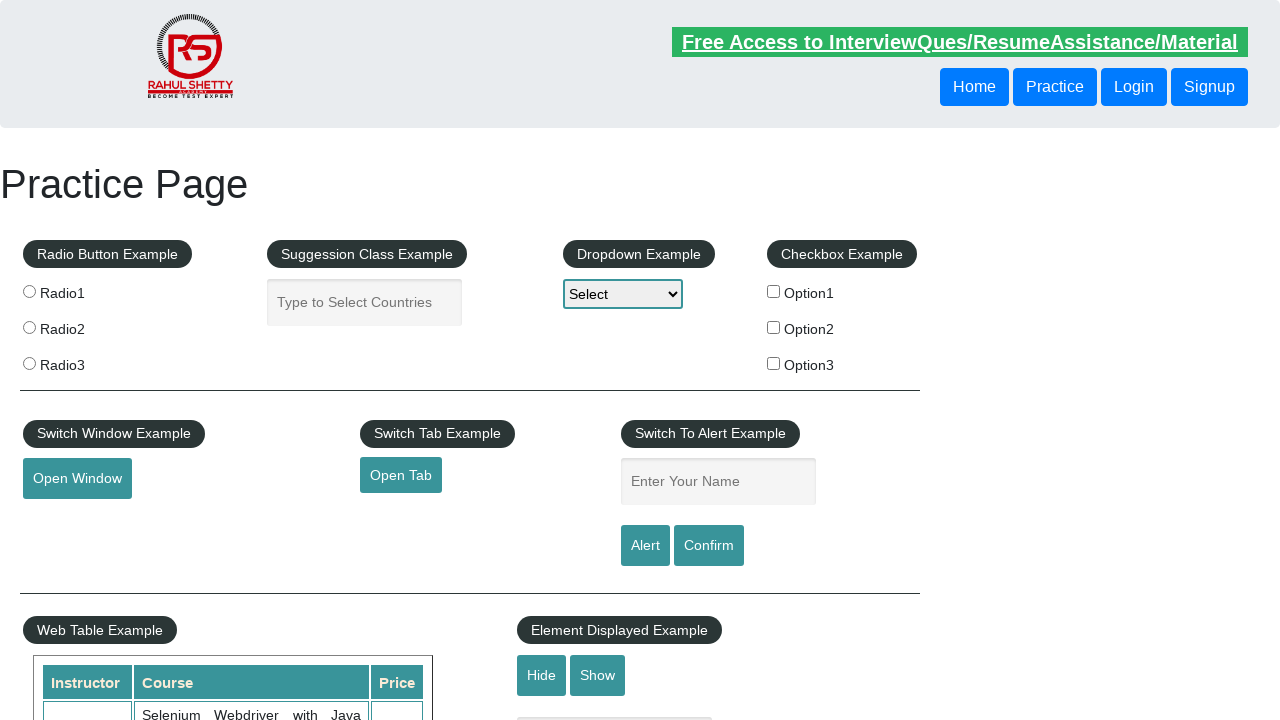

Located dropdown element with id 'dropdown-class-example'
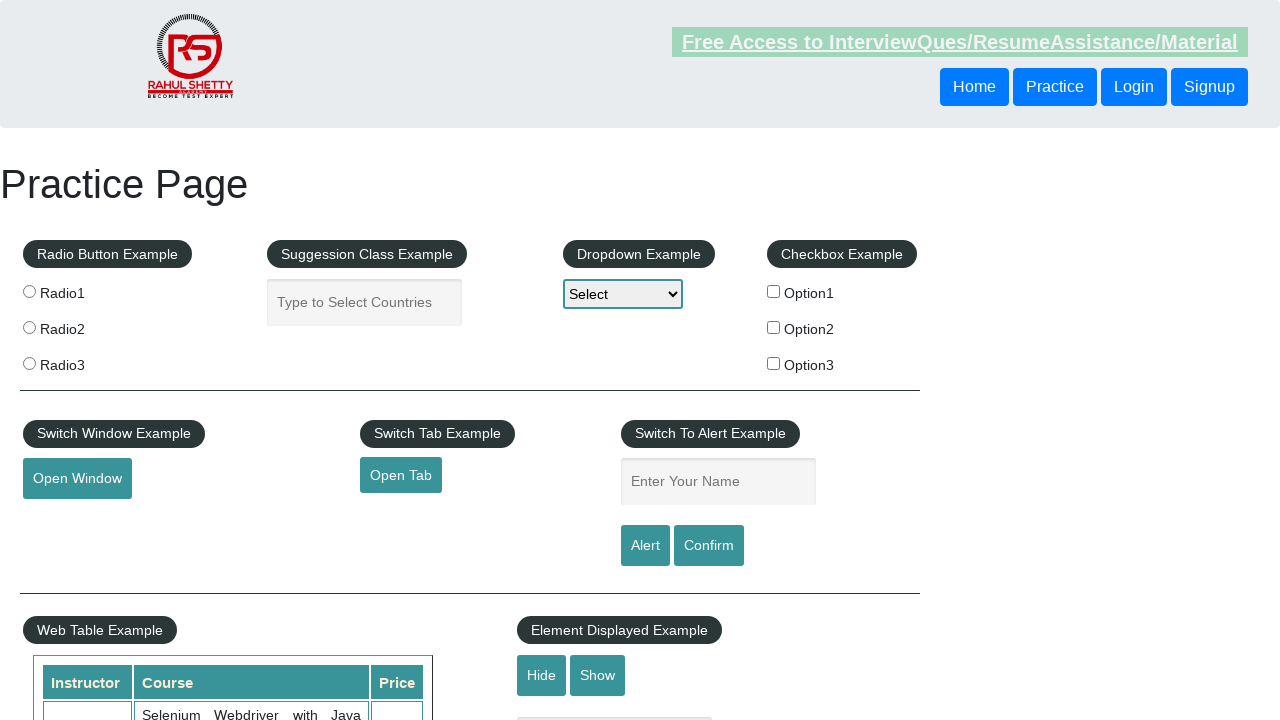

Selected option at index 2 (third option) from dropdown menu on select#dropdown-class-example
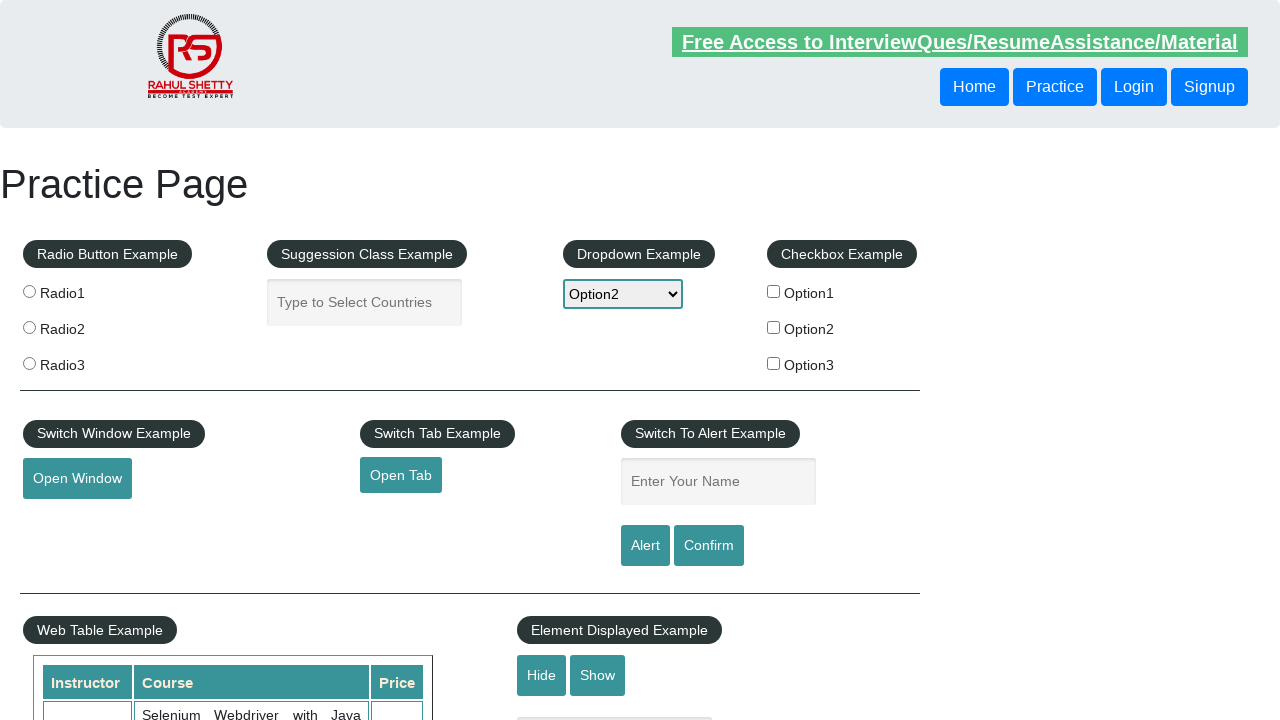

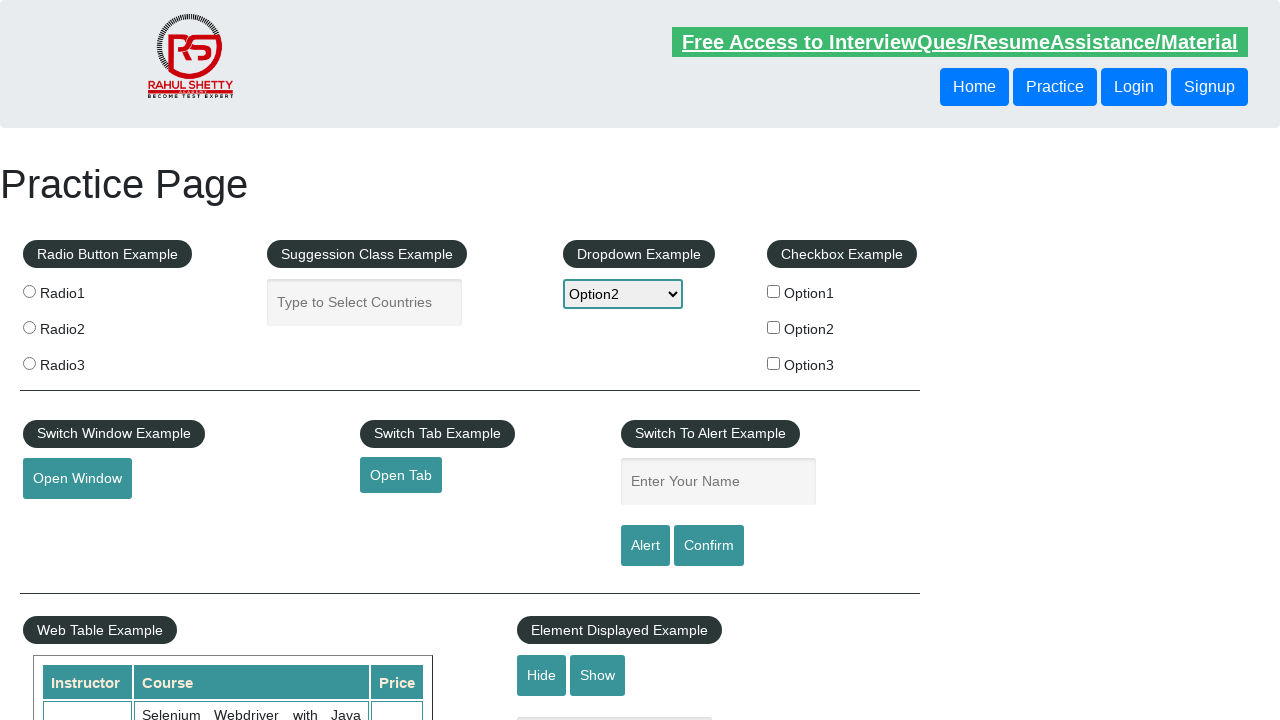